Navigates to the OpenCart demo site and retrieves the page title and URL

Starting URL: https://naveenautomationlabs.com/opencart/

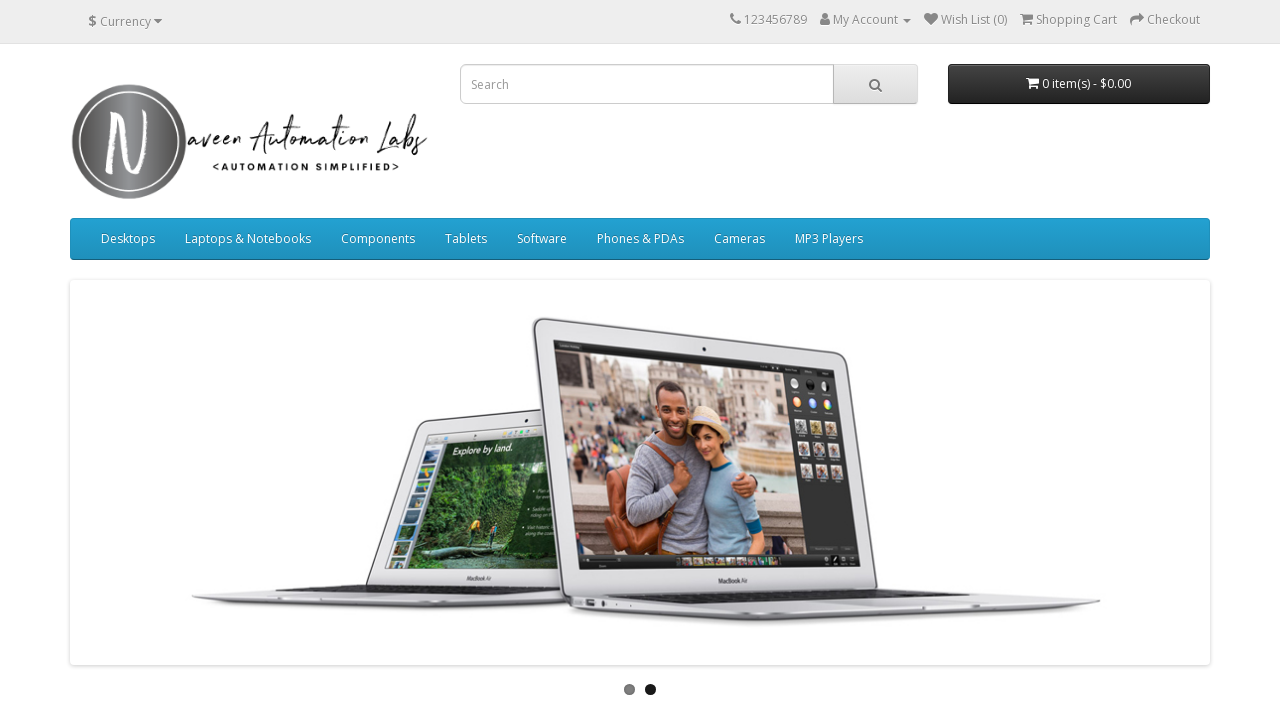

Retrieved page title
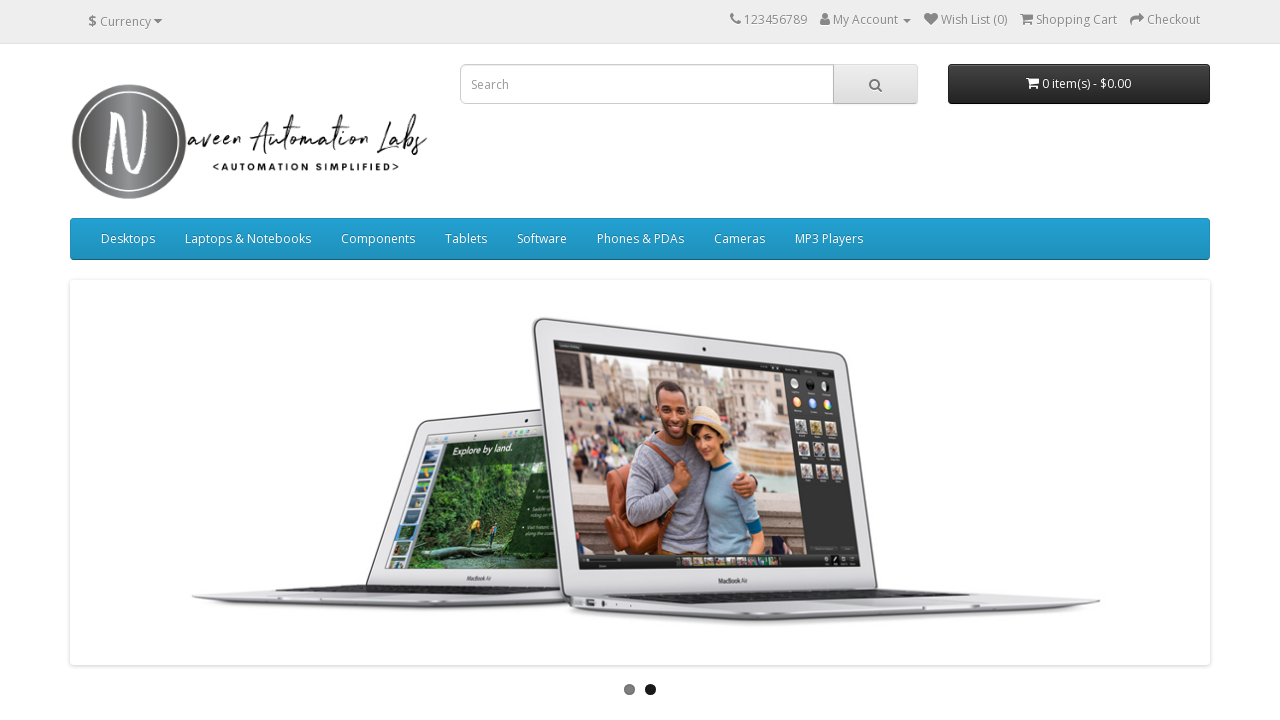

Retrieved current page URL
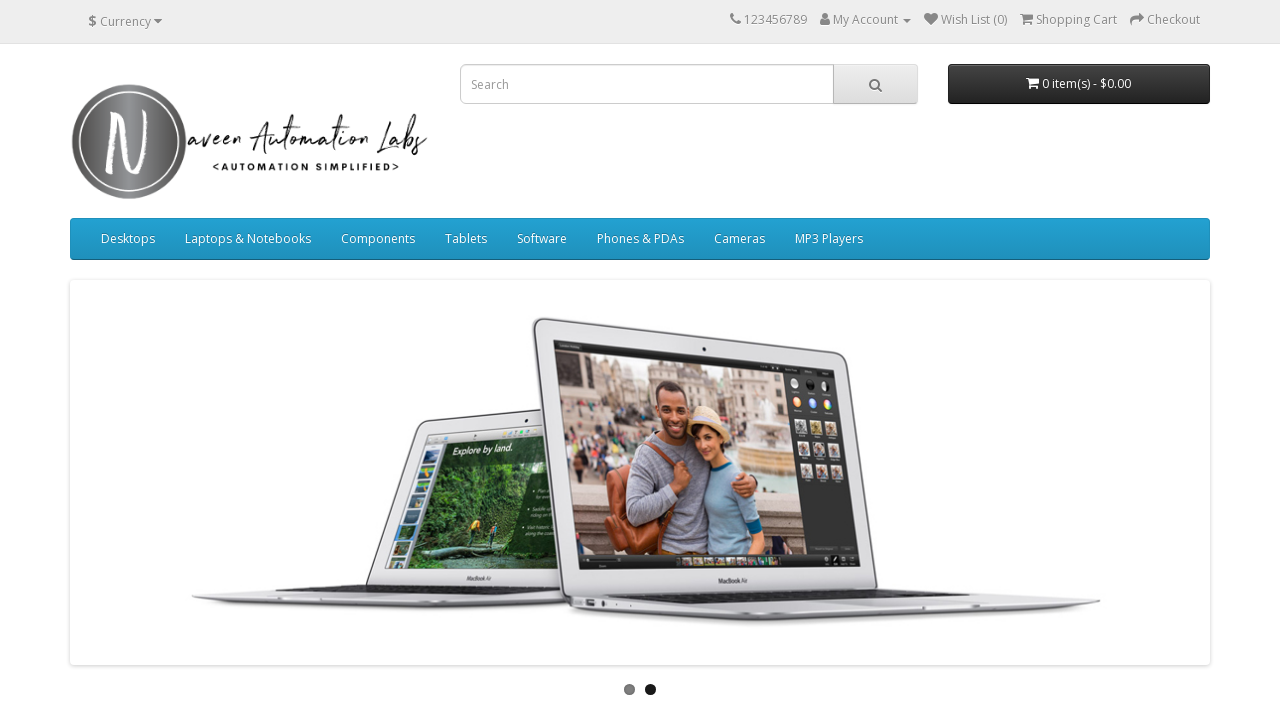

Waited for page to reach networkidle state
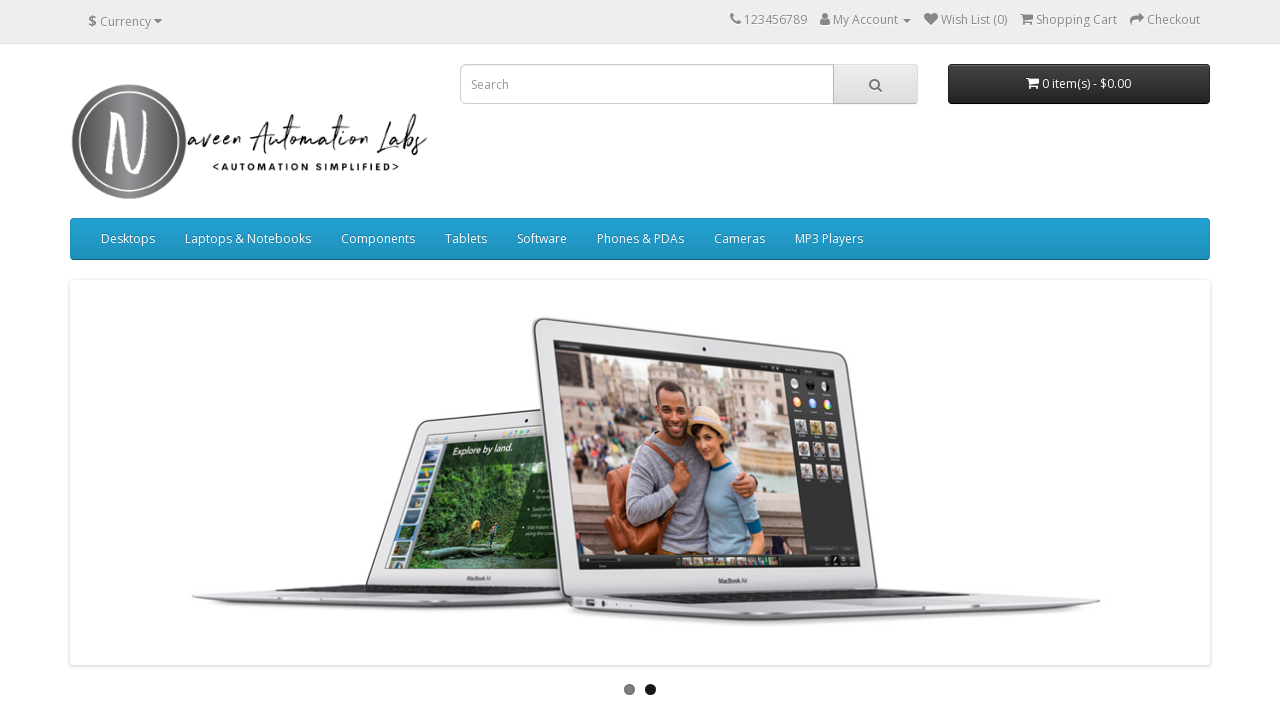

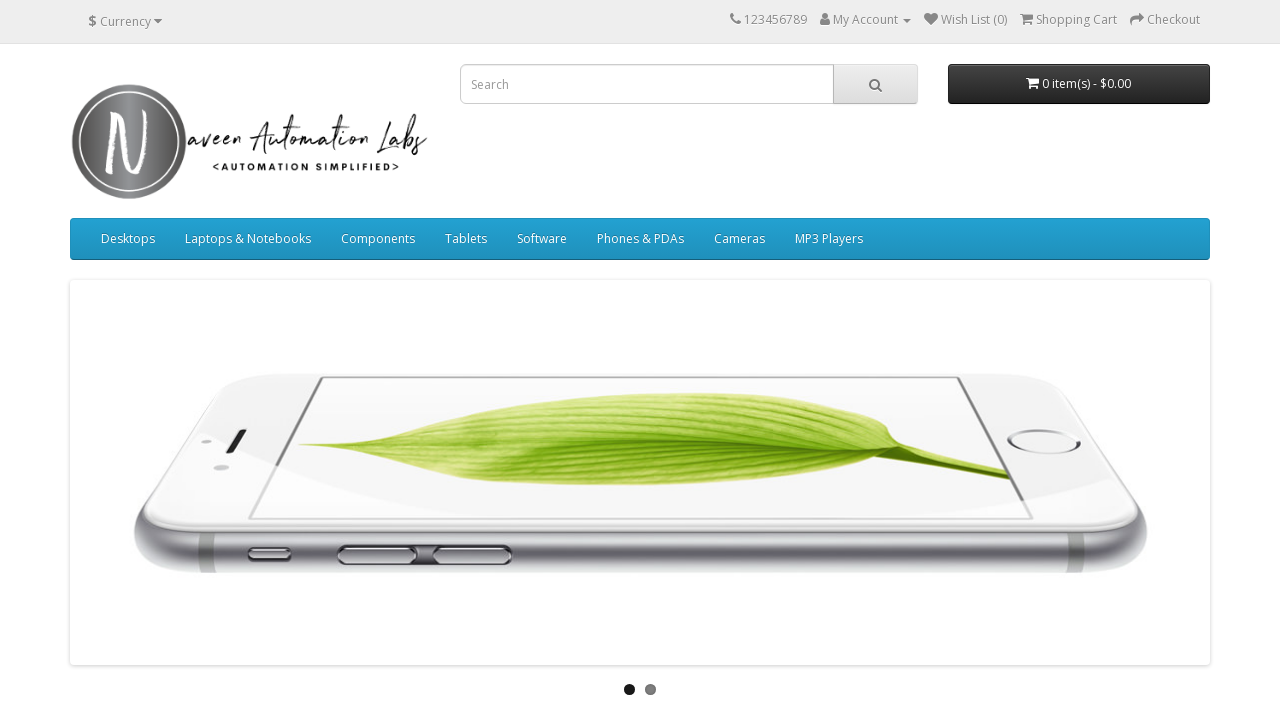